Tests checkbox selection by finding Yellow and Orange color checkboxes from a list and clicking to select them

Starting URL: https://selenium08.blogspot.com/2019/07/check-box-and-radio-buttons.html

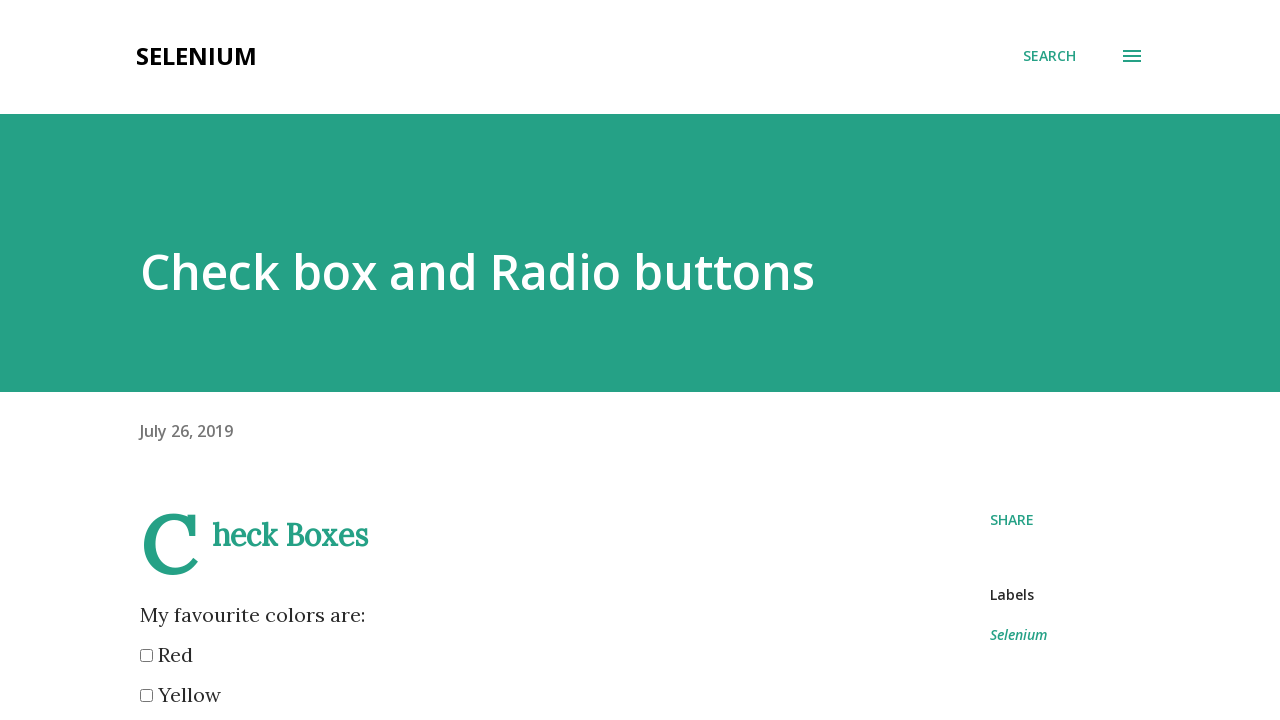

Located all color checkbox elements
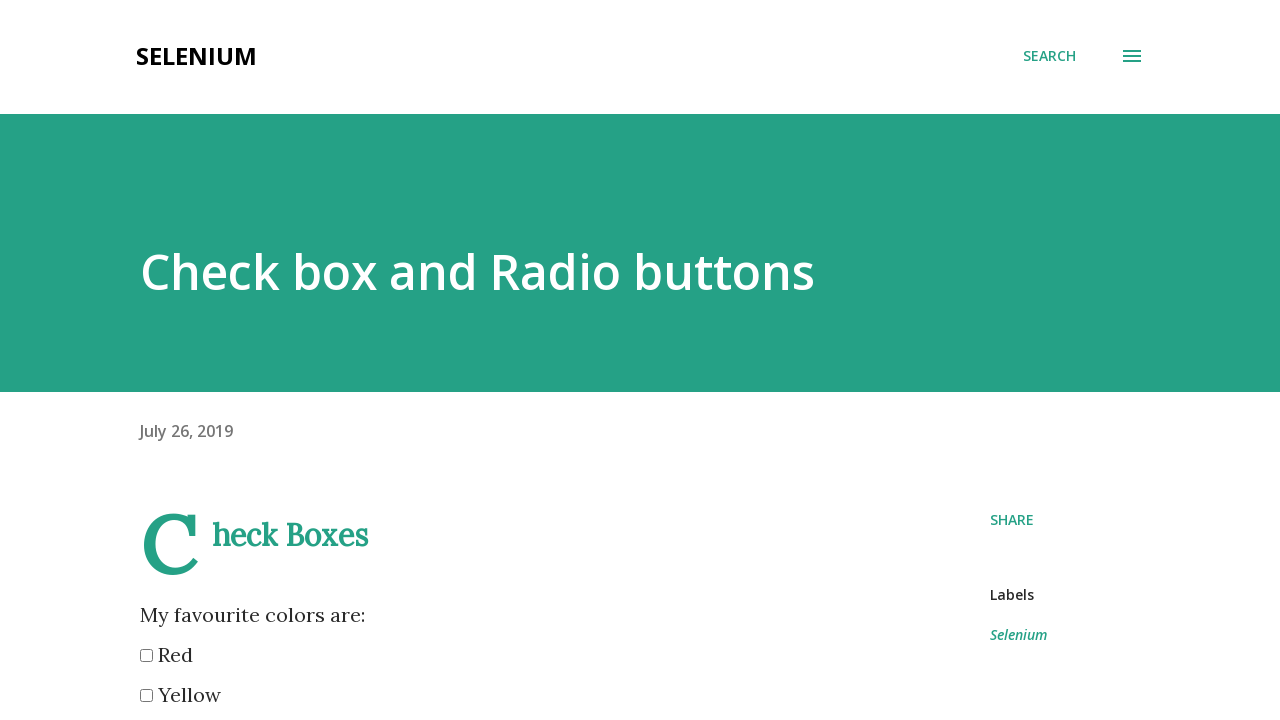

Retrieved color value attribute: red
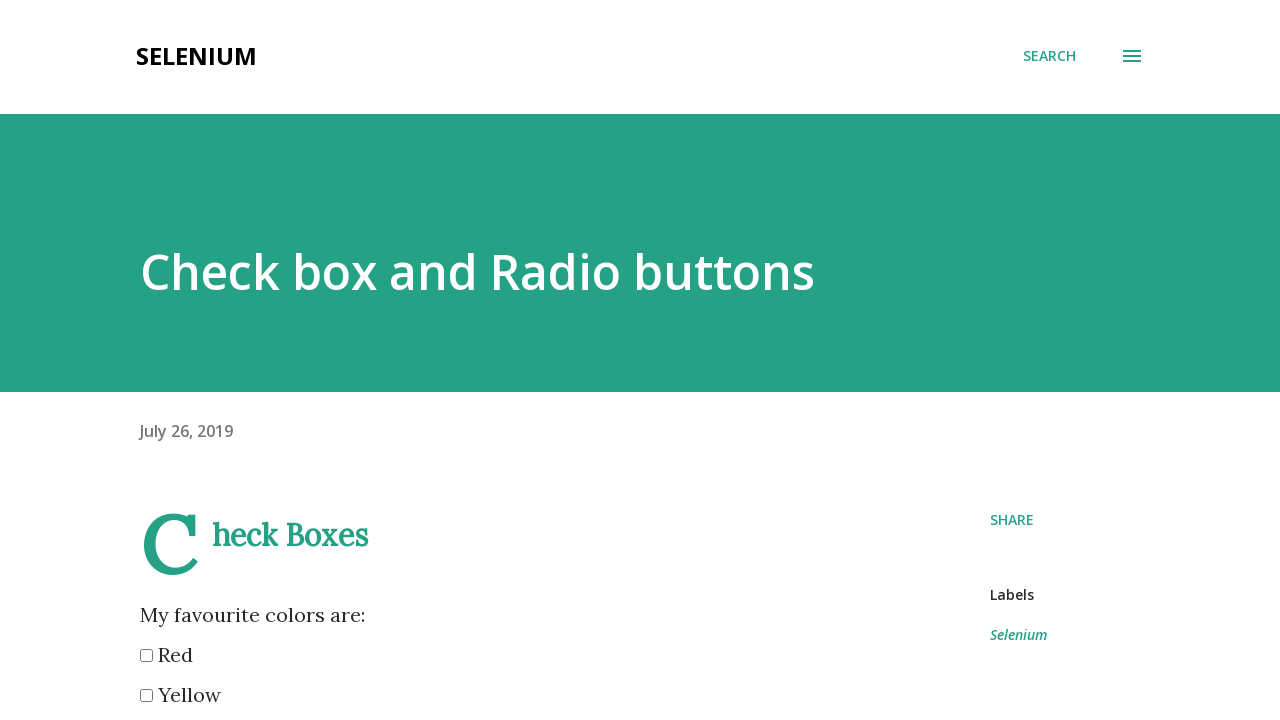

Retrieved color value attribute: yellow
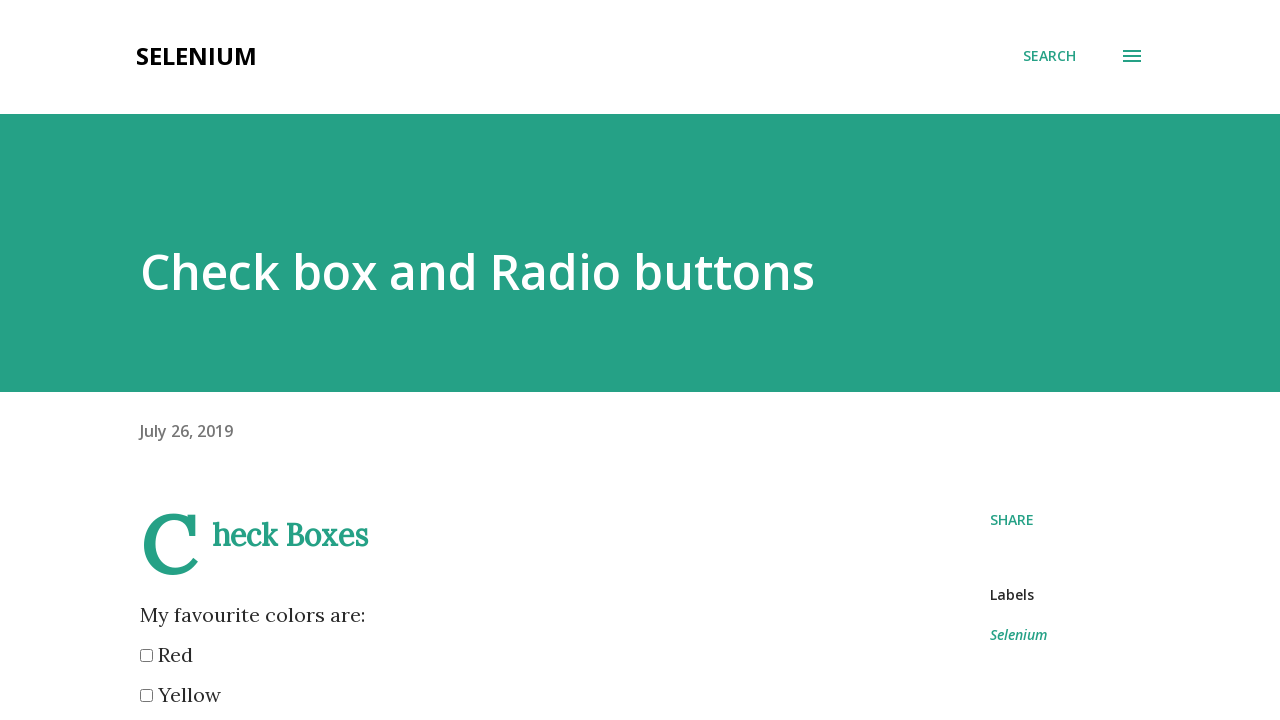

Selected yellow color checkbox at (146, 696) on input[name='color'] >> nth=1
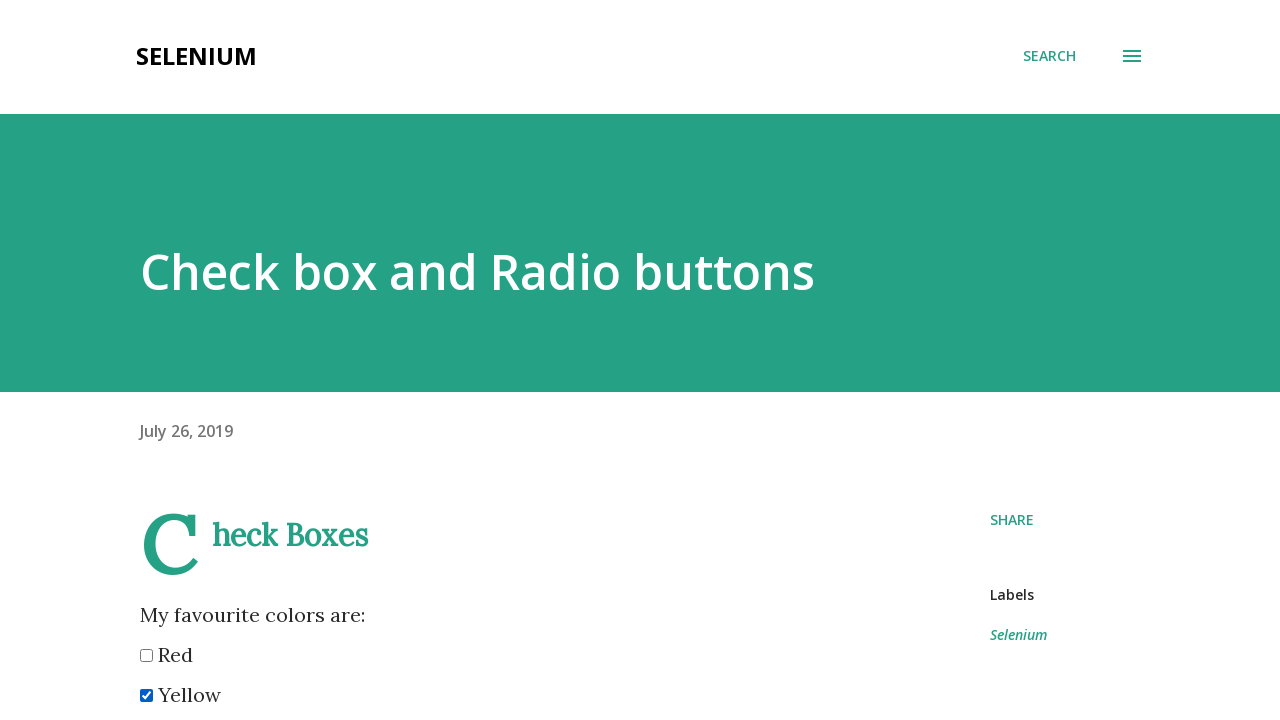

Retrieved color value attribute: blue
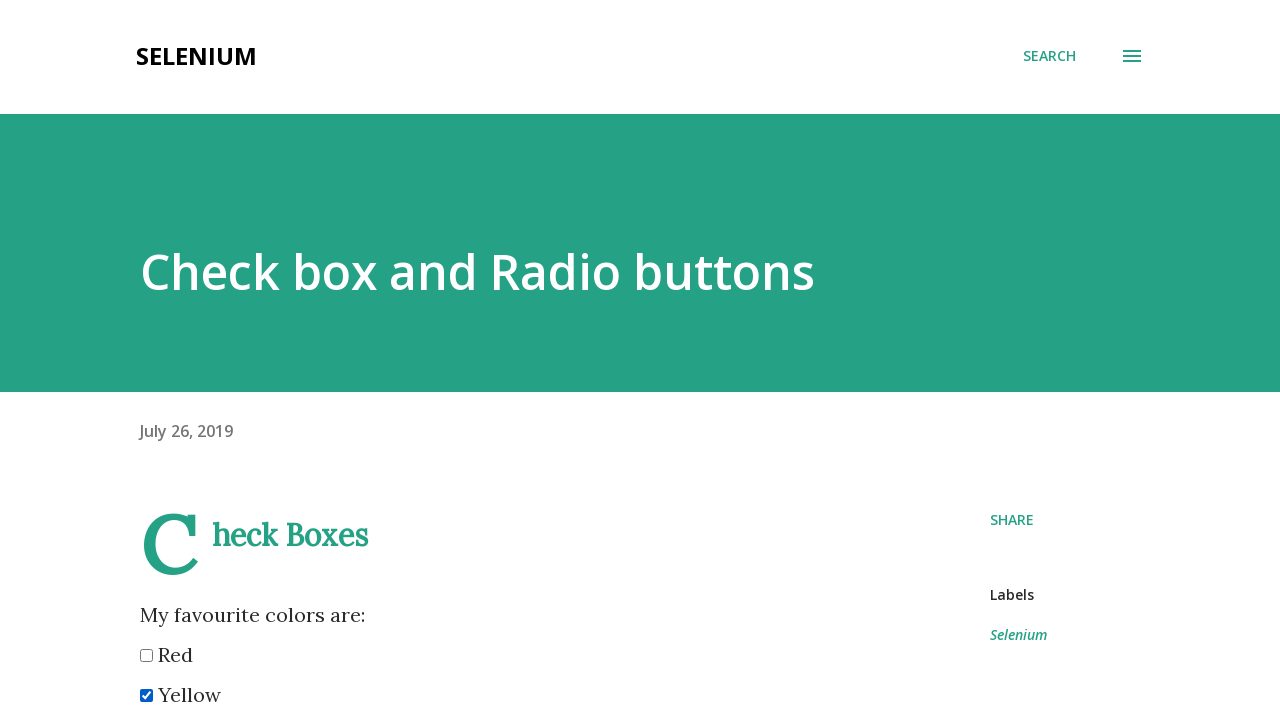

Retrieved color value attribute: orange
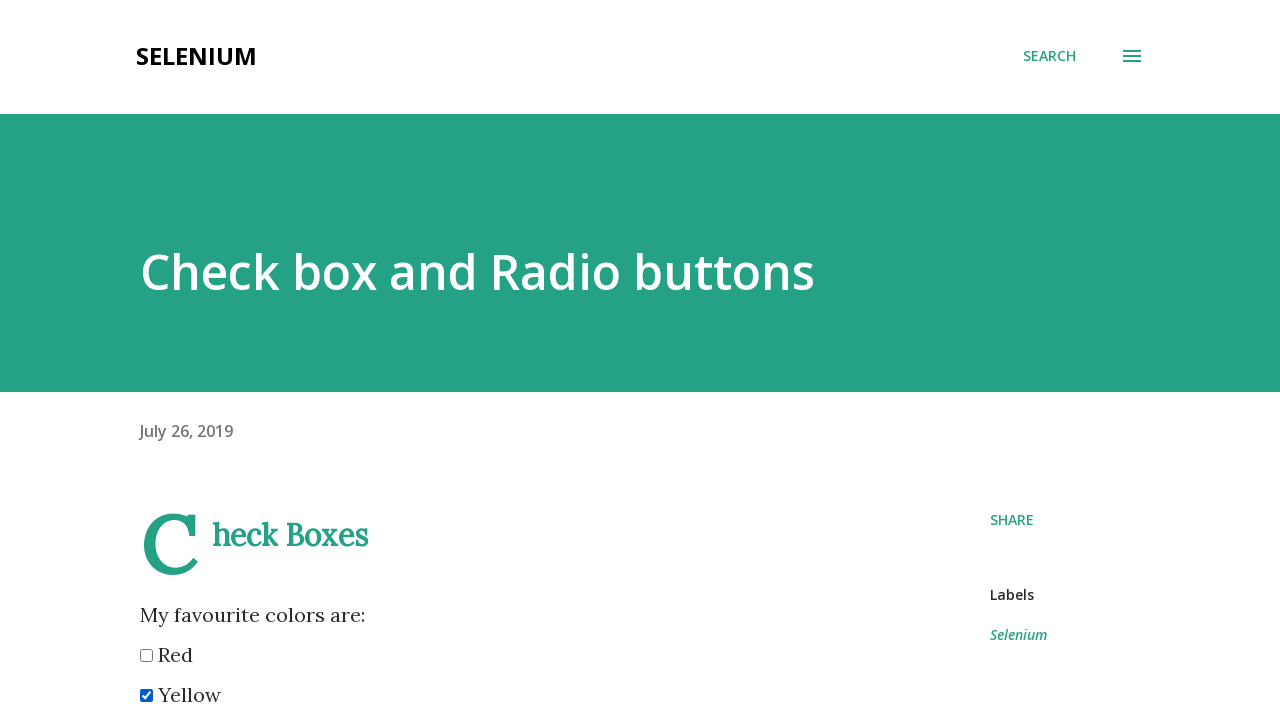

Selected orange color checkbox at (146, 360) on input[name='color'] >> nth=3
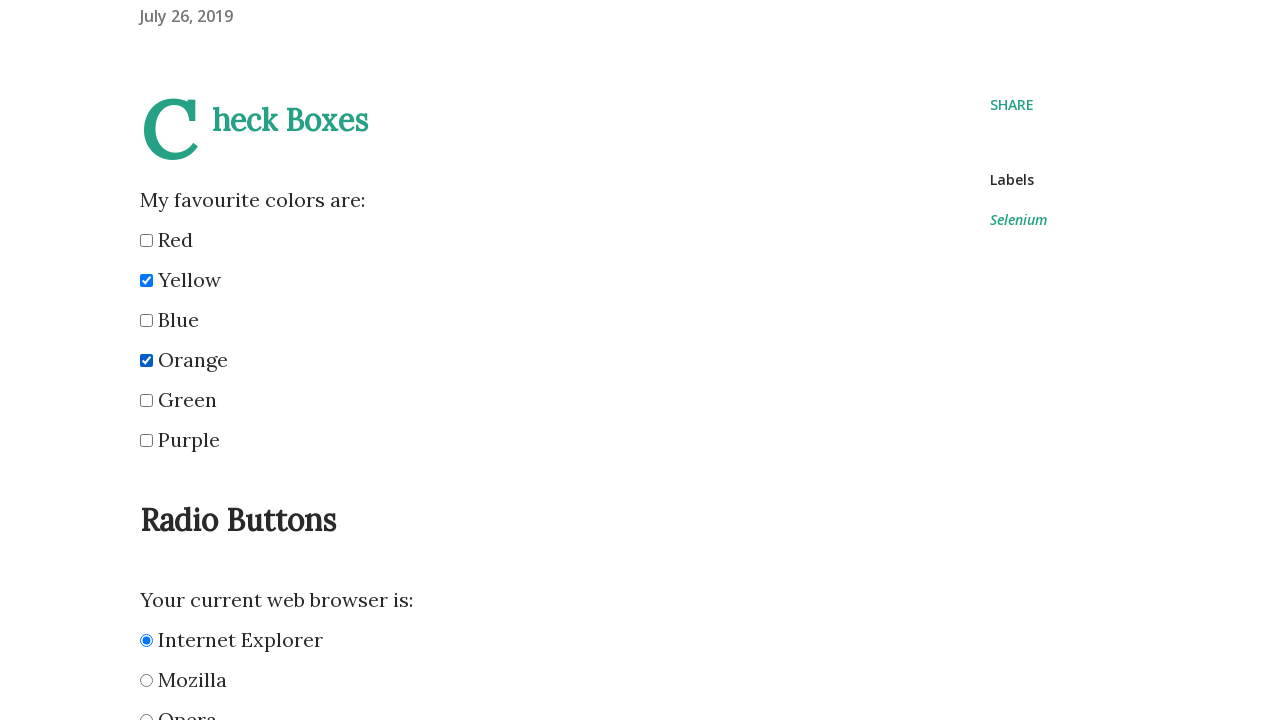

Retrieved color value attribute: green
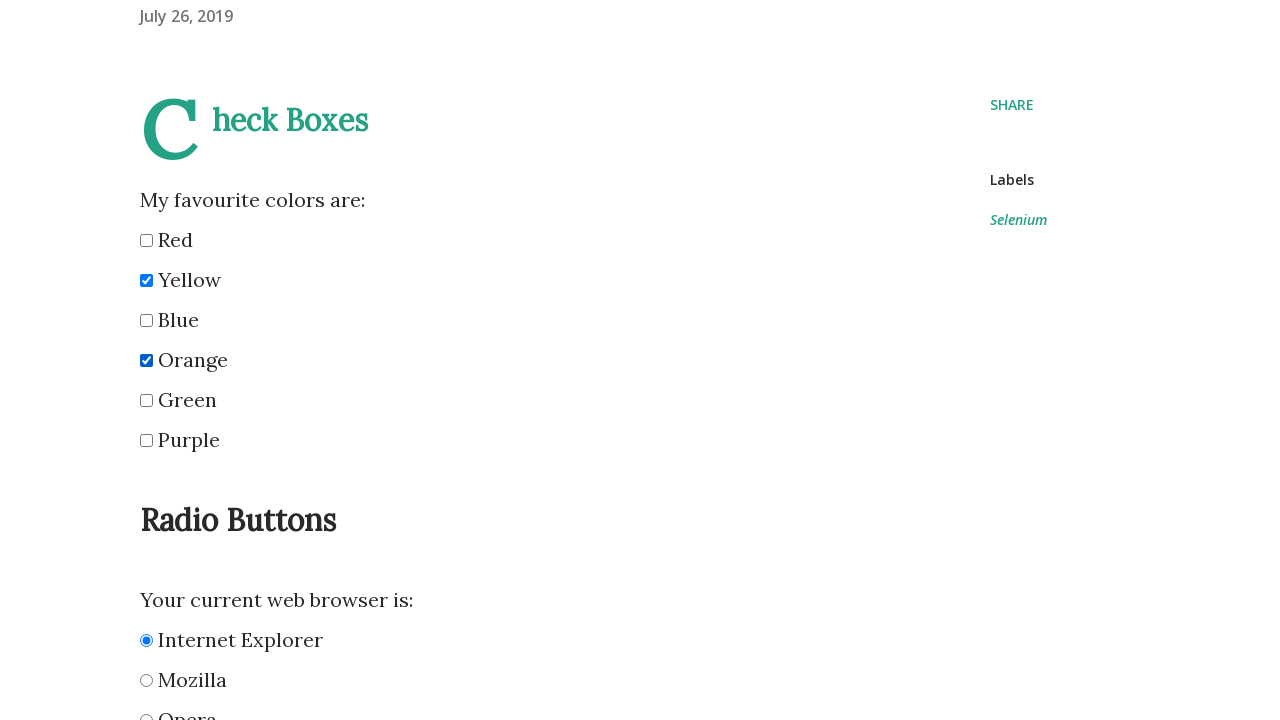

Retrieved color value attribute: purple
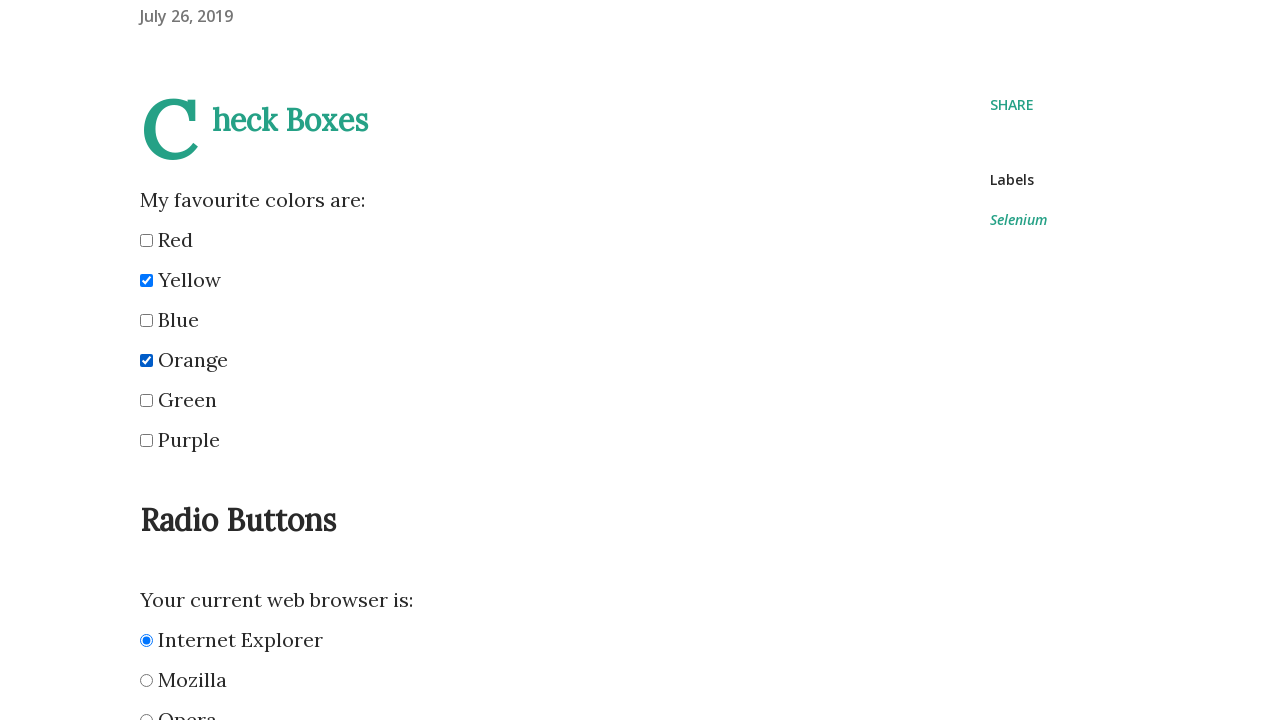

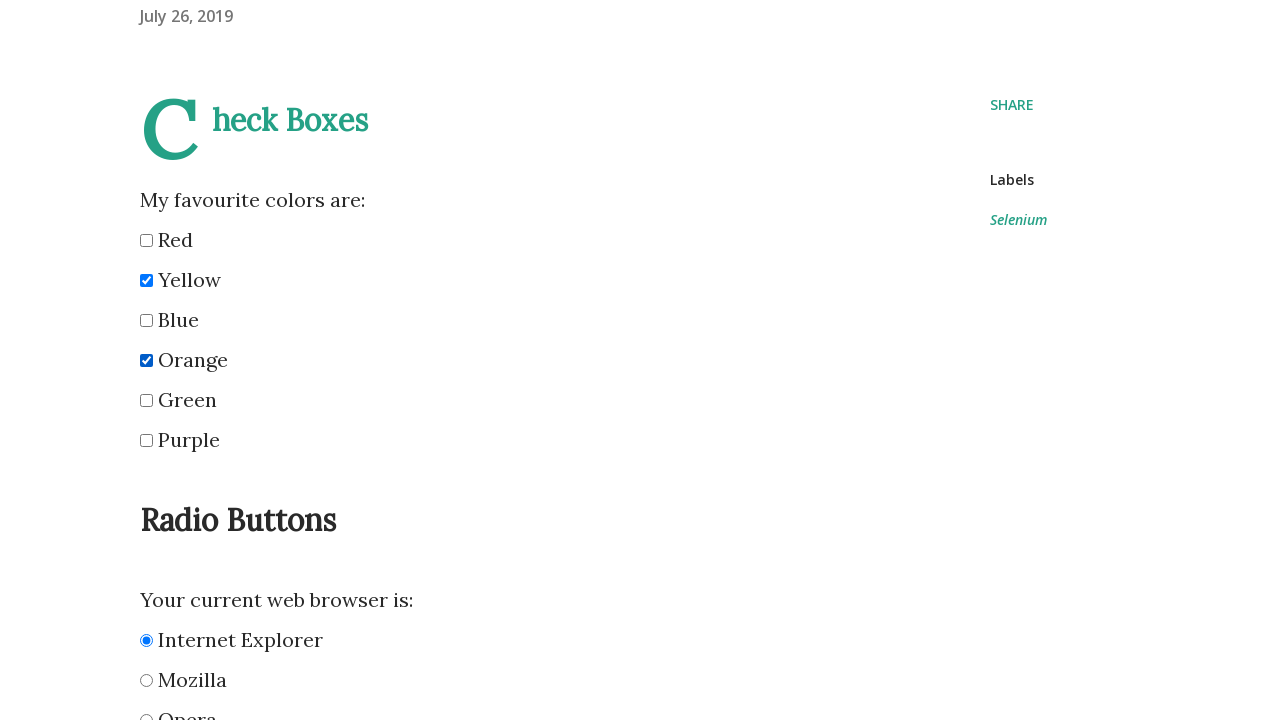